Tests contact form validation by submitting with only the name field filled, expecting an error message

Starting URL: https://ultimateqa.com/complicated-page/

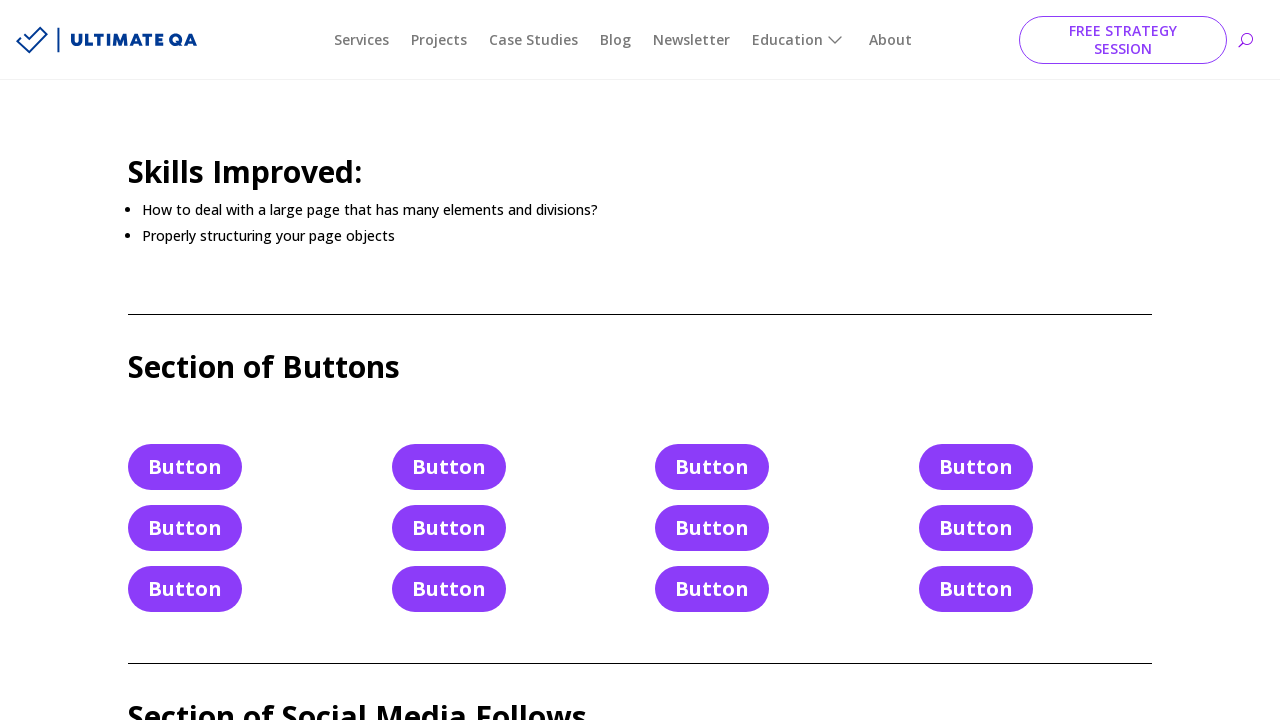

Filled name field with 'Michael Johnson' on //input[@id="et_pb_contact_name_0"]
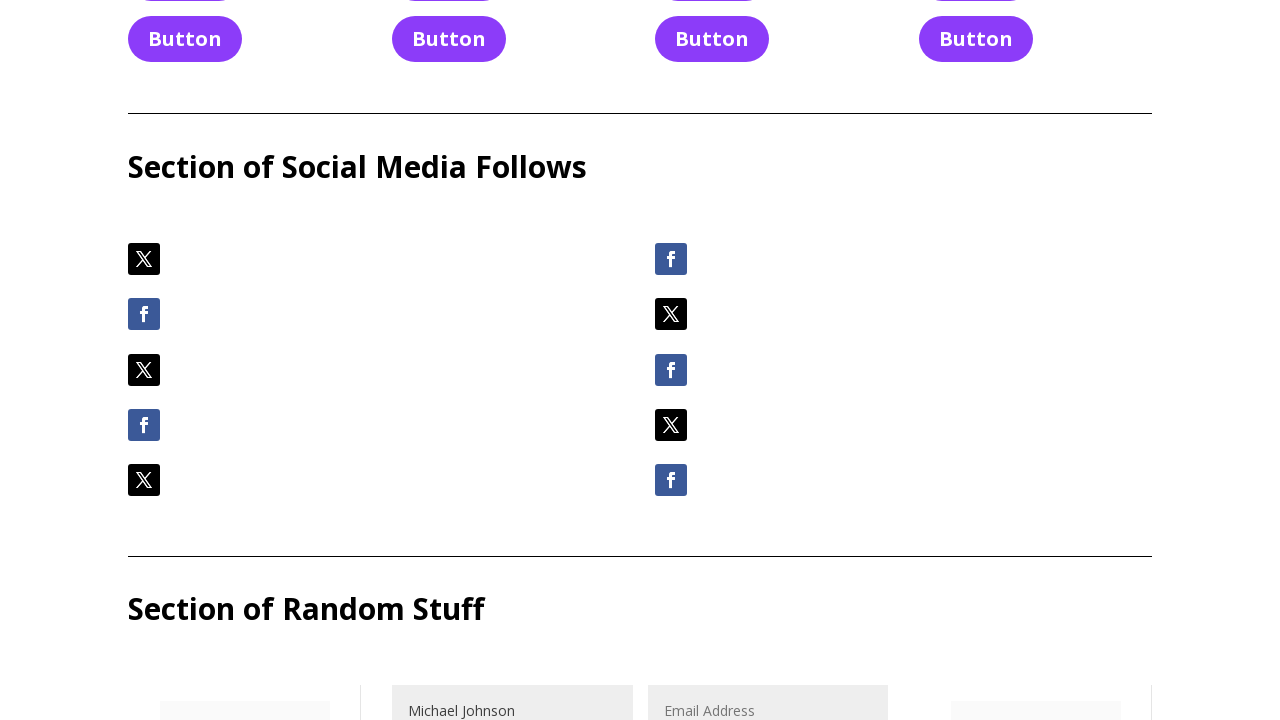

Clicked submit button without filling other required fields at (831, 361) on xpath=//*[@id="et_pb_contact_form_0"]//button[@type="submit"]
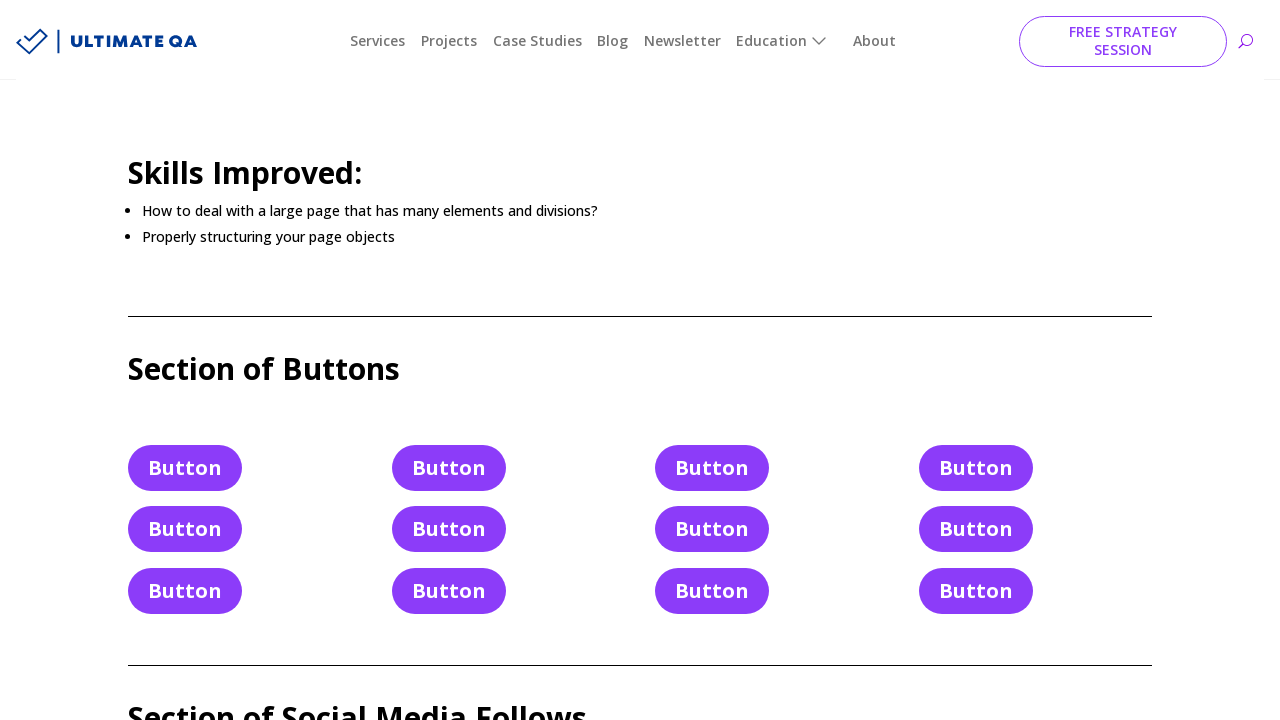

Waited for error message to appear
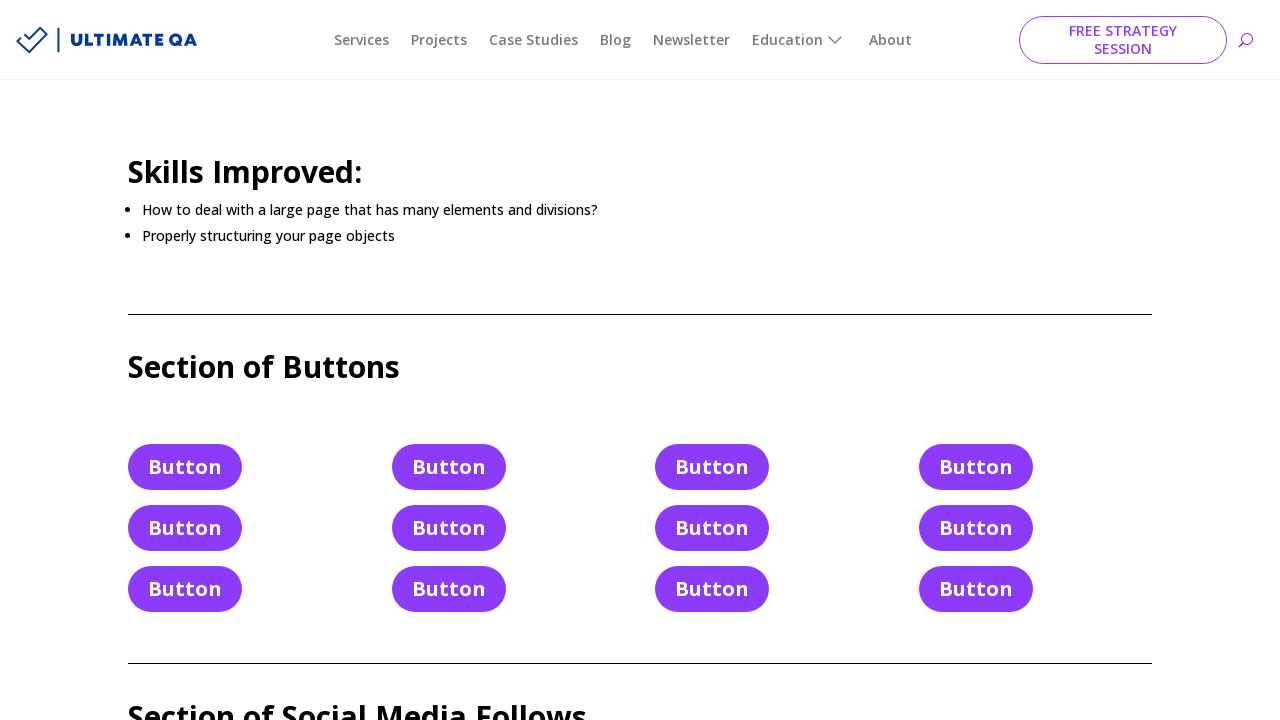

Retrieved error message text
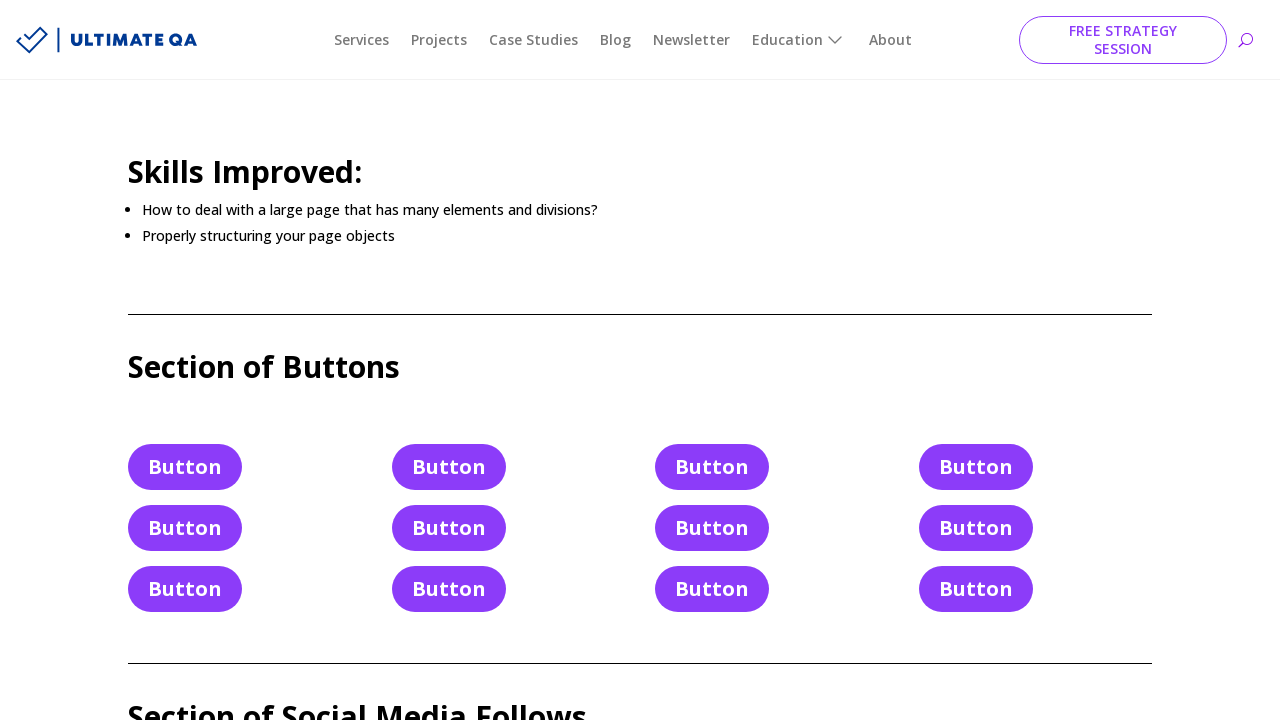

Verified that error message is not a success message
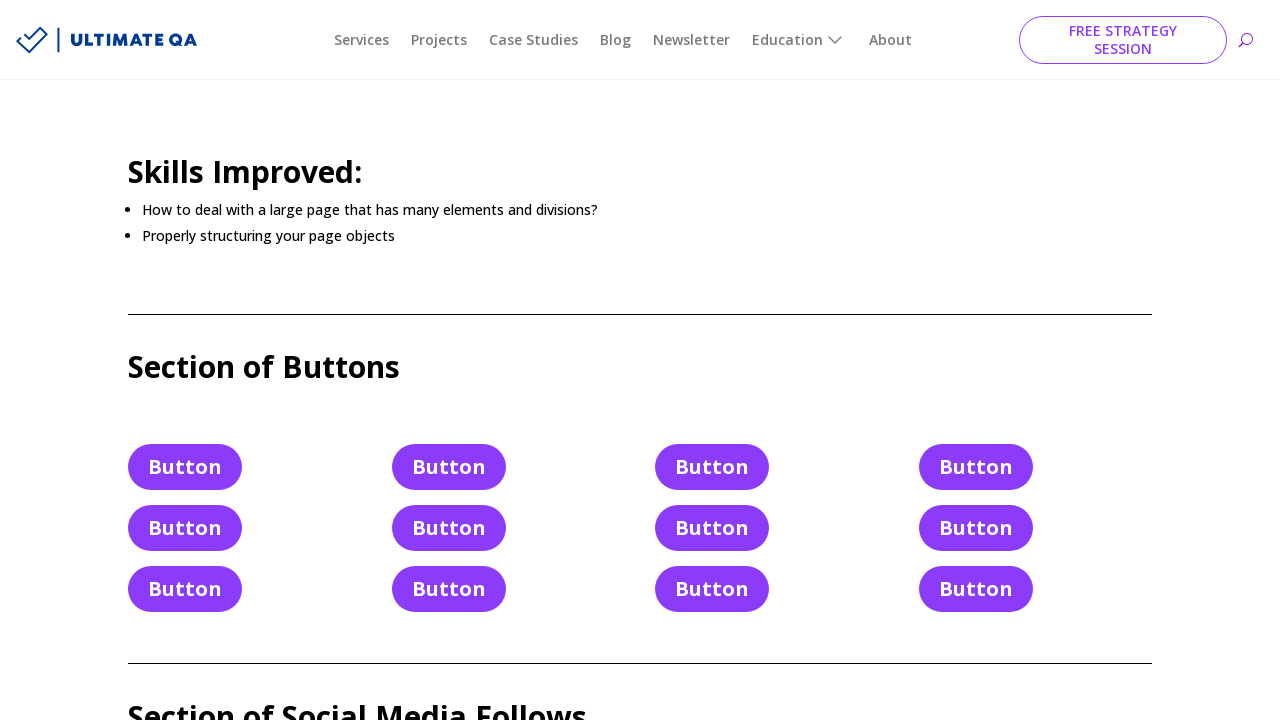

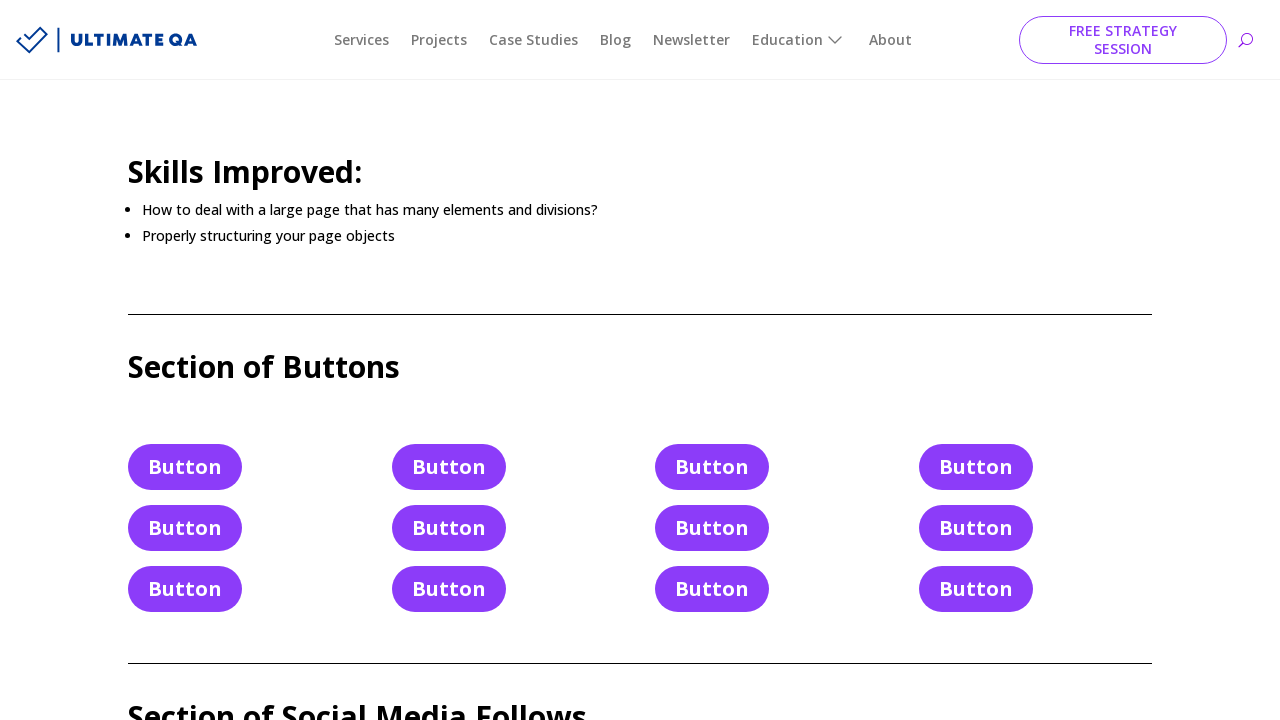